Tests keyboard navigation on a dropdown using arrow keys to navigate between options and verify selections.

Starting URL: https://the-internet.herokuapp.com/dropdown

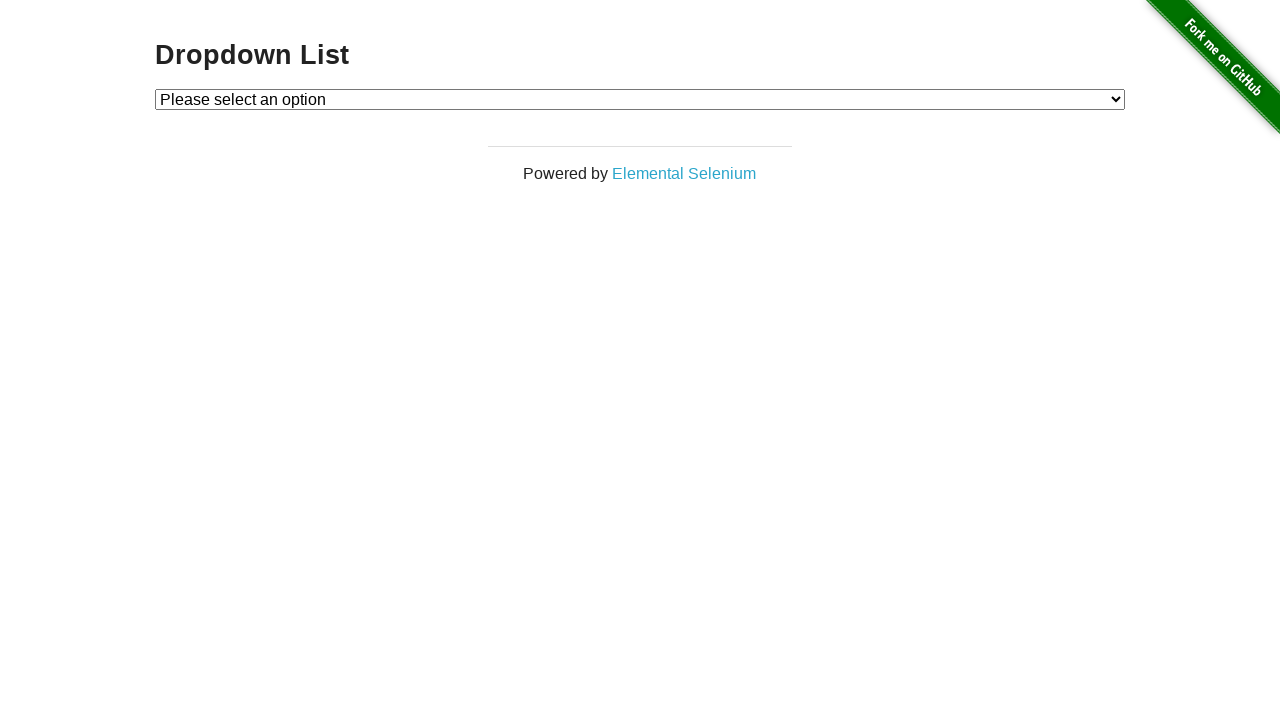

Dropdown element is visible and ready
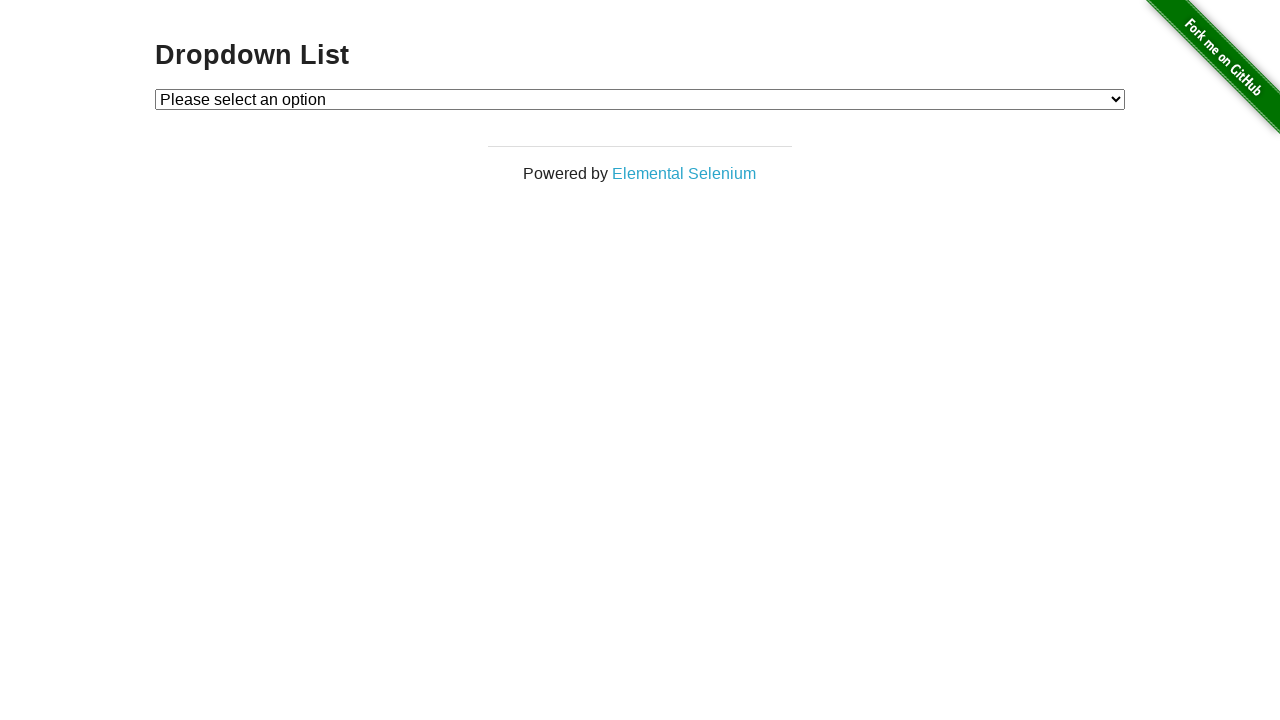

Focused on dropdown element on #dropdown
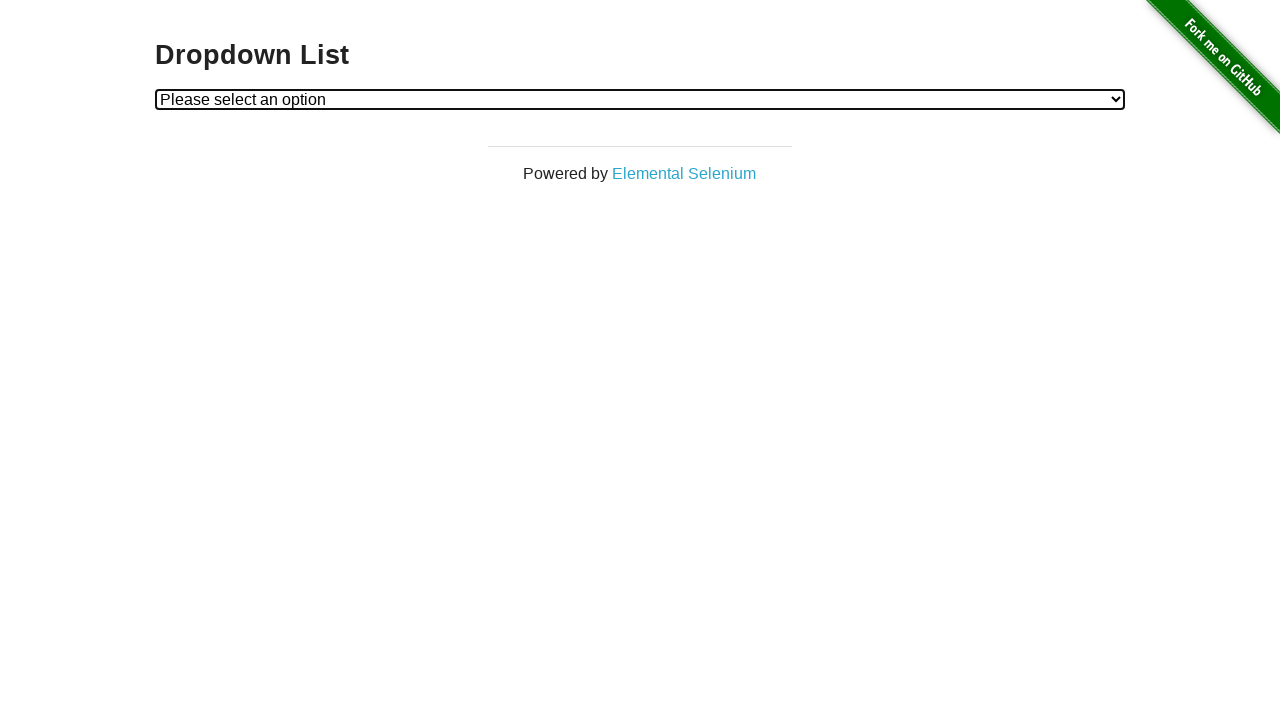

Pressed ArrowDown to navigate to first option
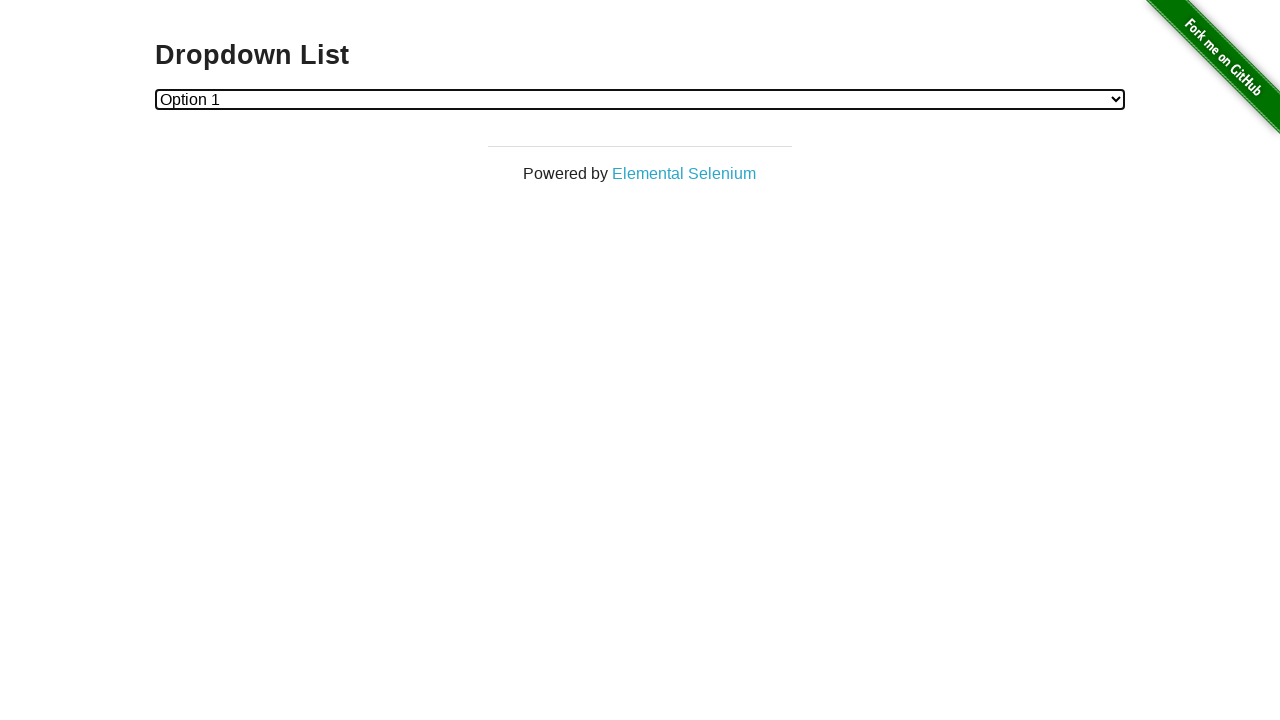

Pressed ArrowDown again to navigate to second option
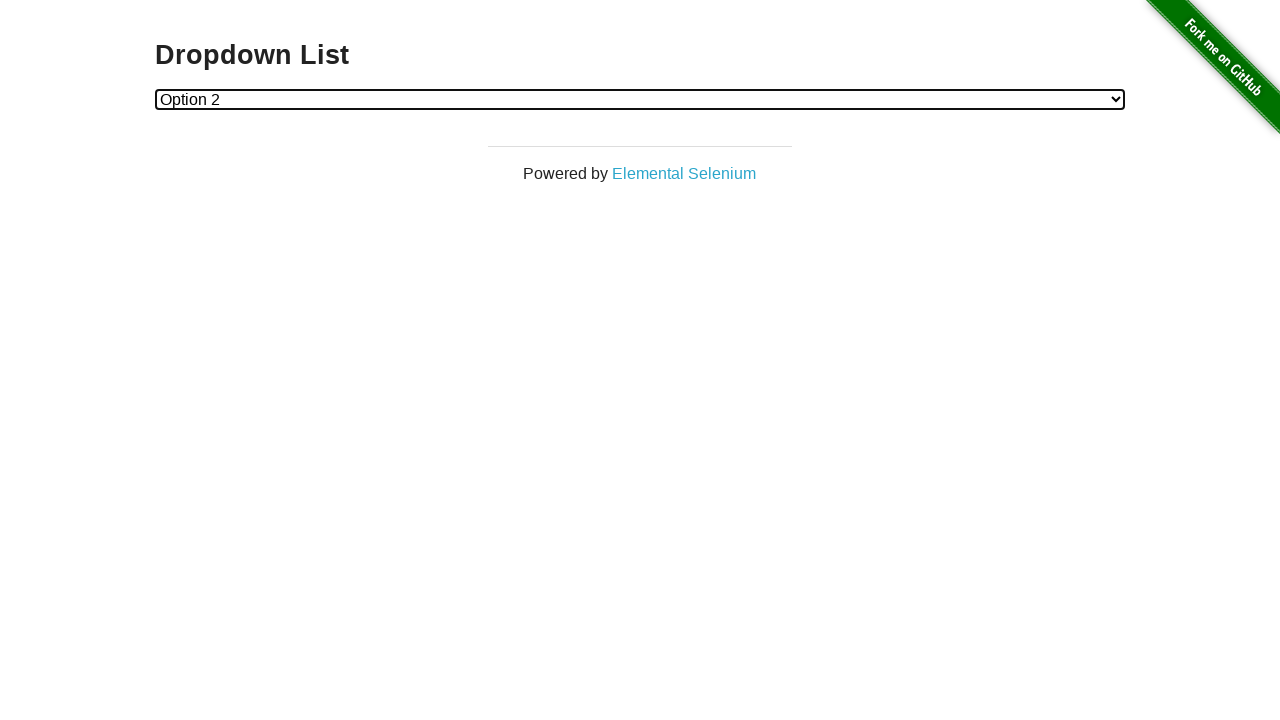

Pressed ArrowUp to navigate back to first option
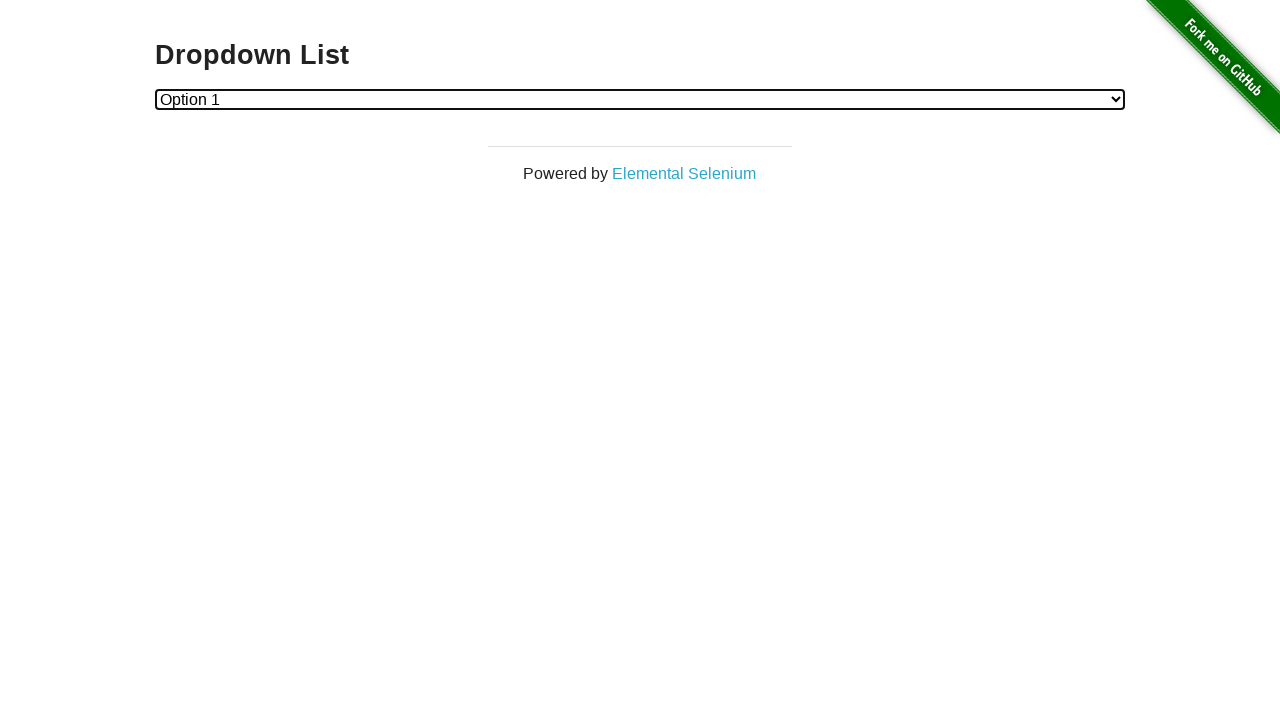

Pressed Enter to confirm dropdown selection
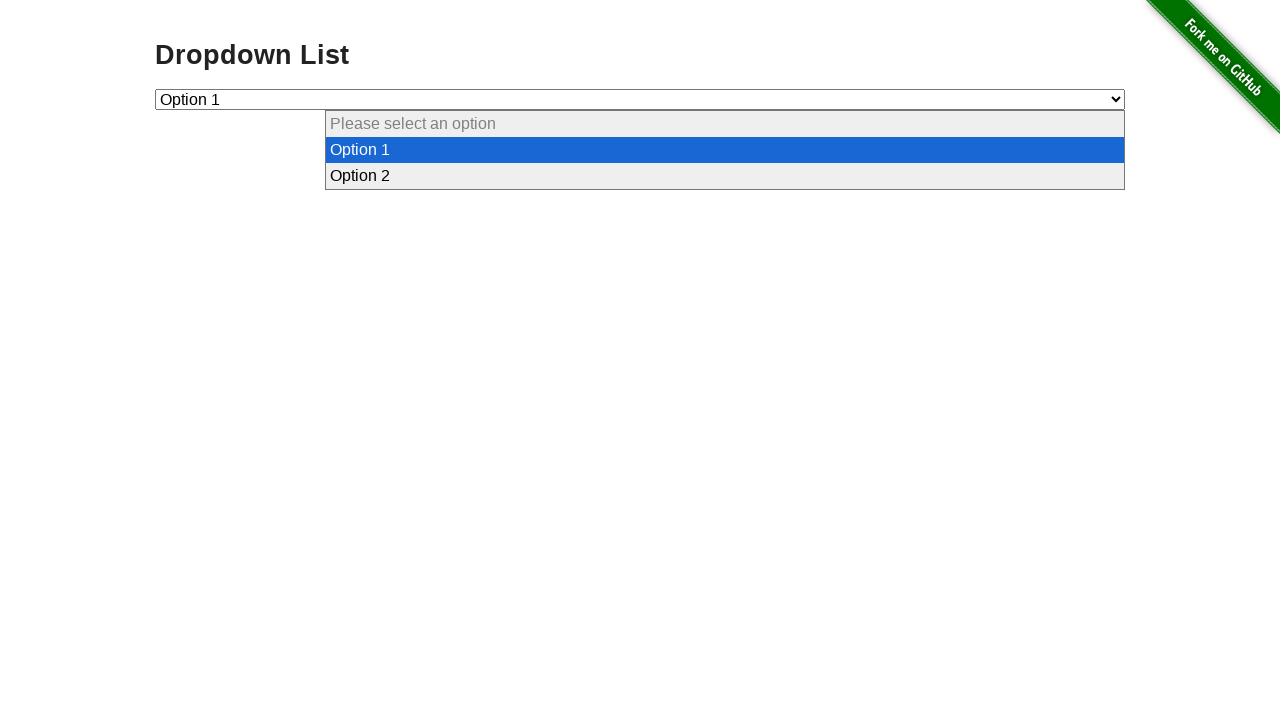

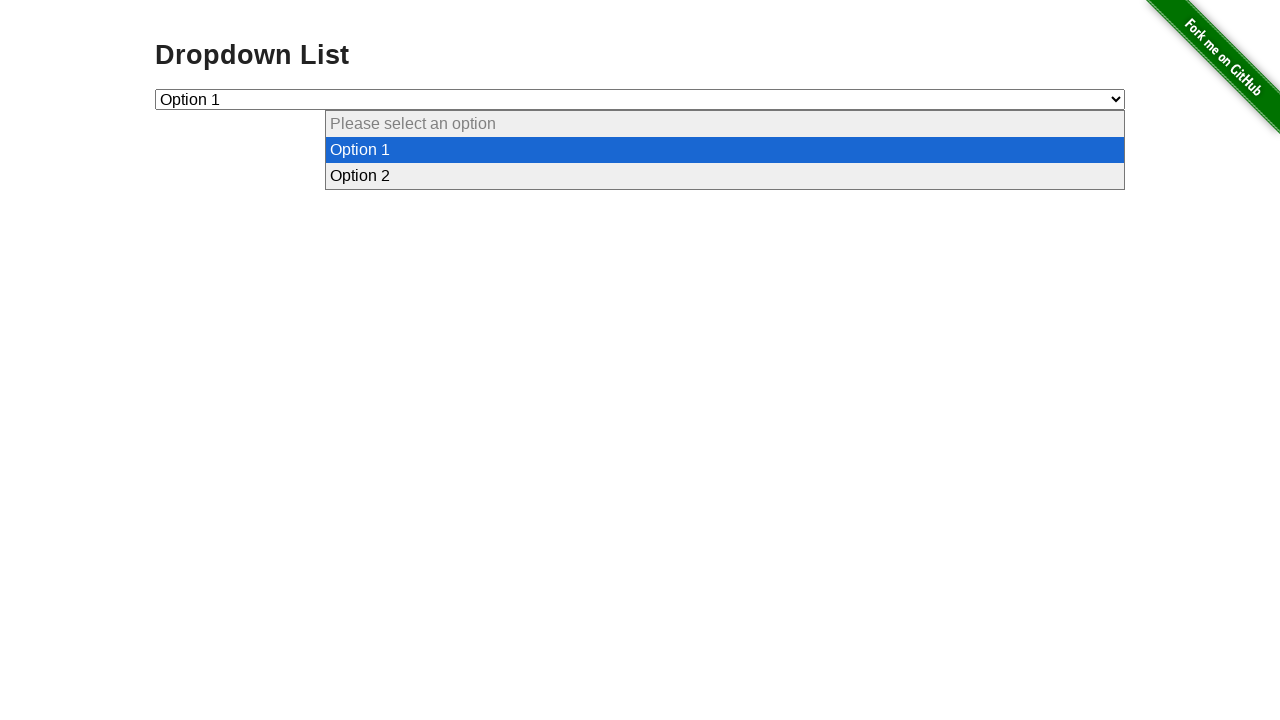